Solves a math challenge by calculating a value, filling the answer, checking robot verification boxes, and submitting the form

Starting URL: https://suninjuly.github.io/math.html

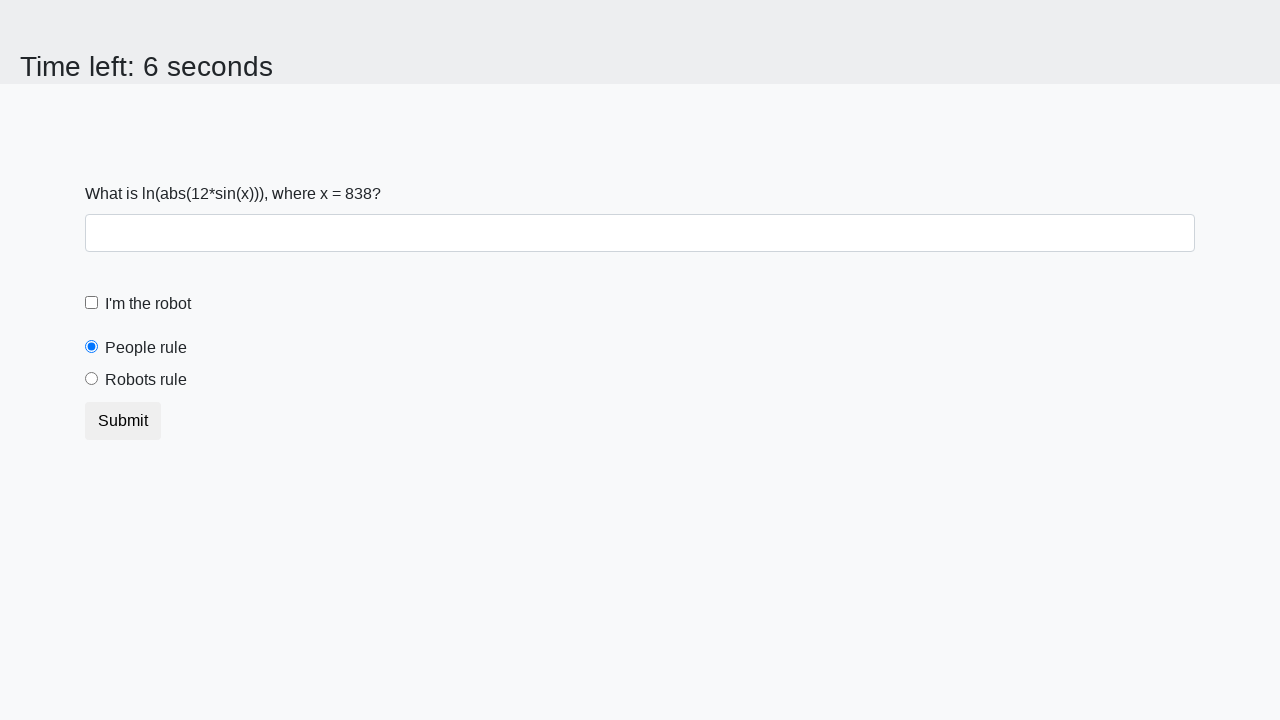

Located the input value element on the page
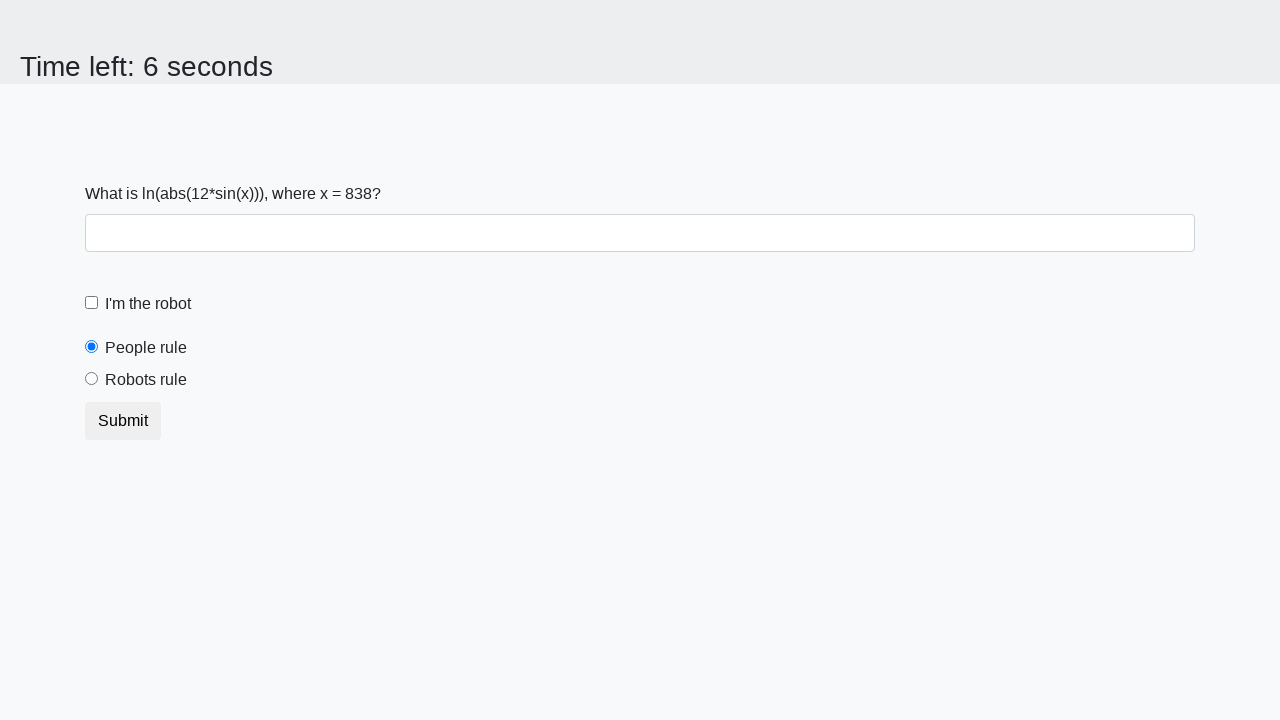

Retrieved the x value from the page
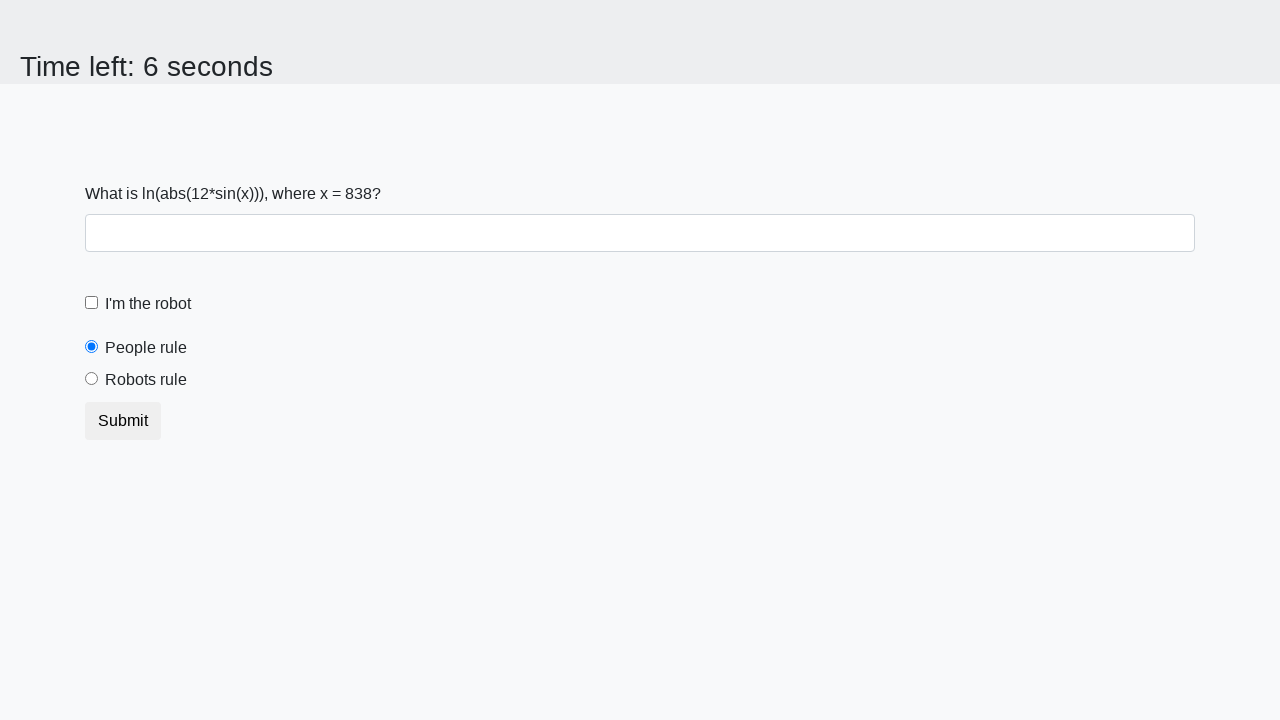

Calculated the answer using the formula: y = log(abs(12*sin(x)))
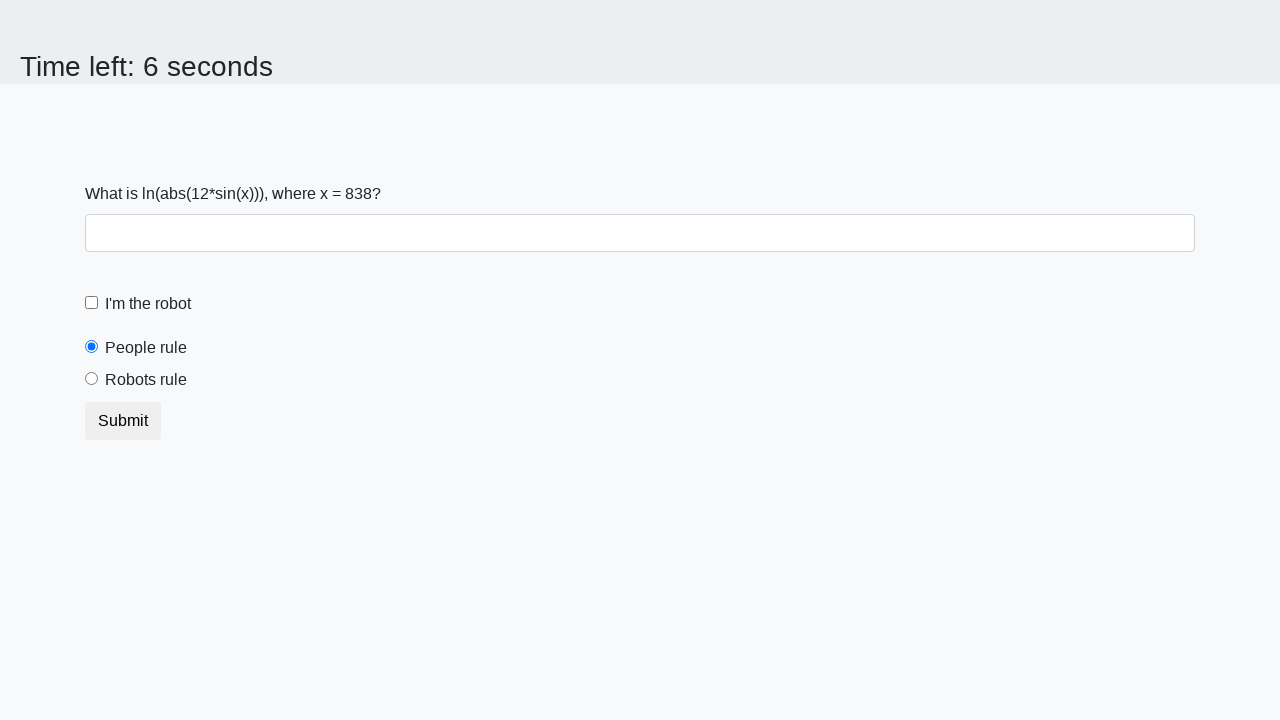

Filled the answer field with the calculated value: 2.157784870624669 on input#answer
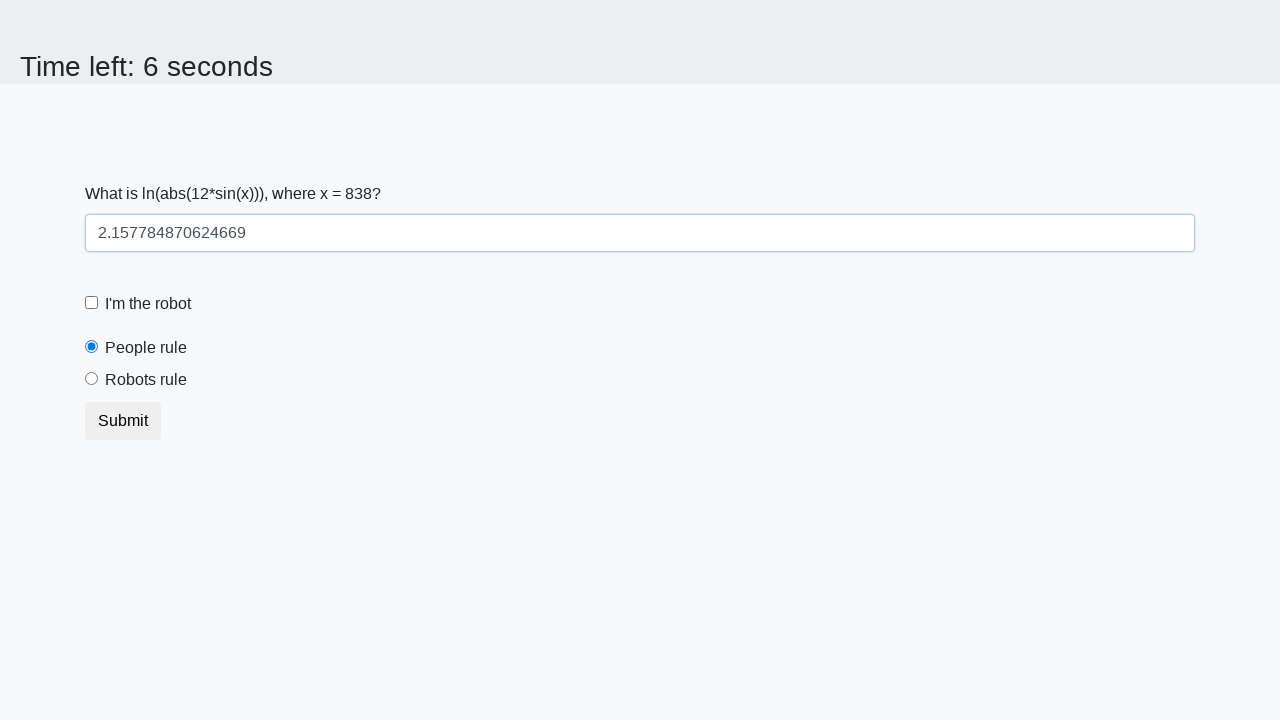

Checked the robot verification checkbox at (92, 303) on input#robotCheckbox
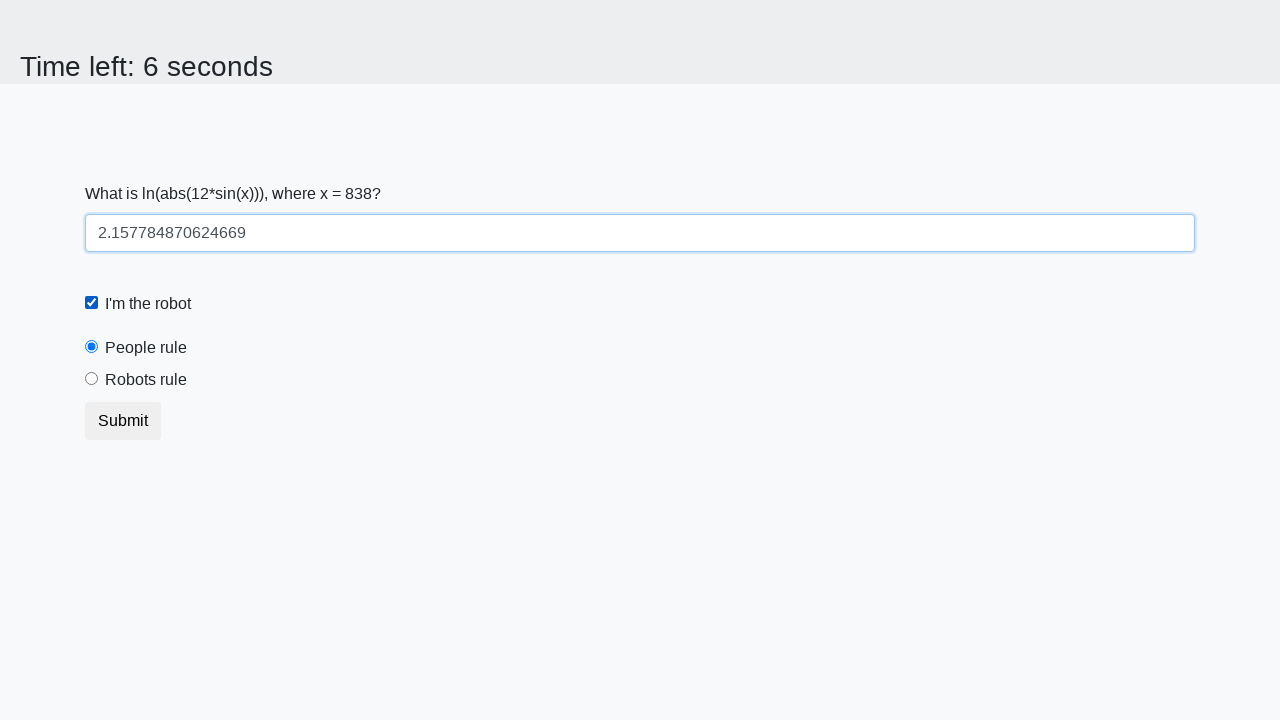

Selected the 'robots rule' radio button at (146, 380) on [for="robotsRule"]
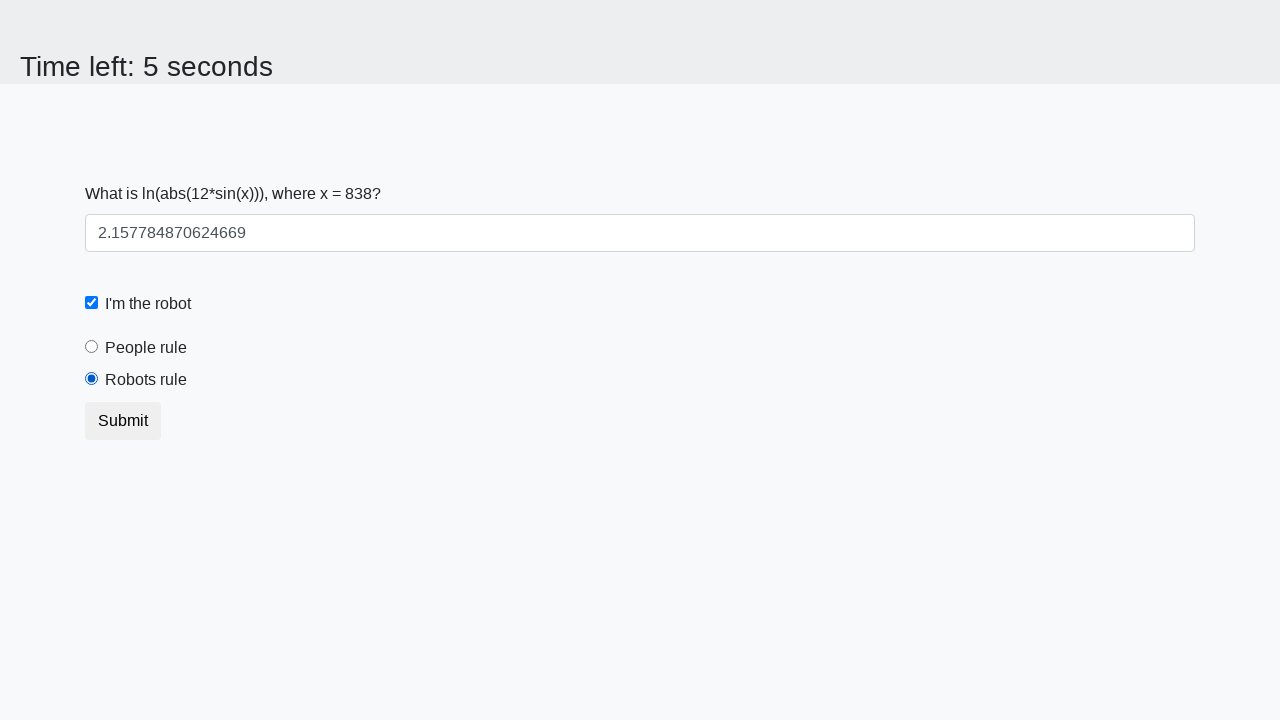

Clicked the submit button to submit the form at (123, 421) on button[type="submit"]
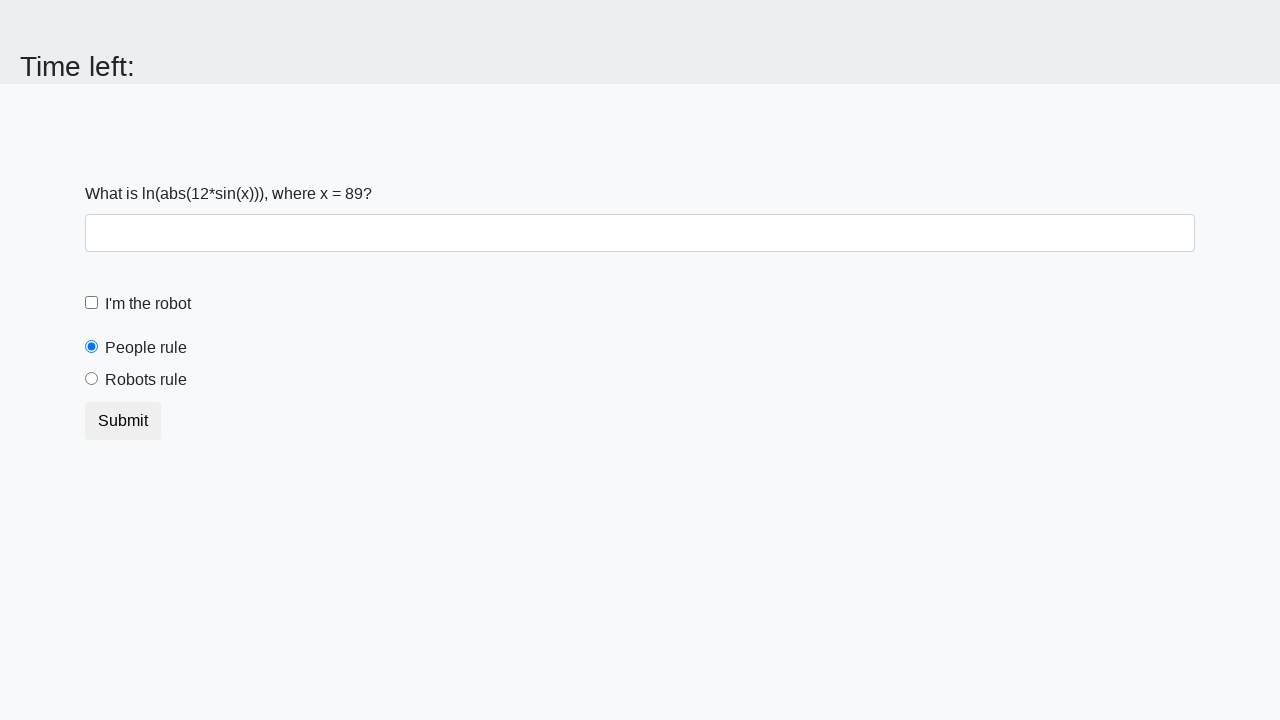

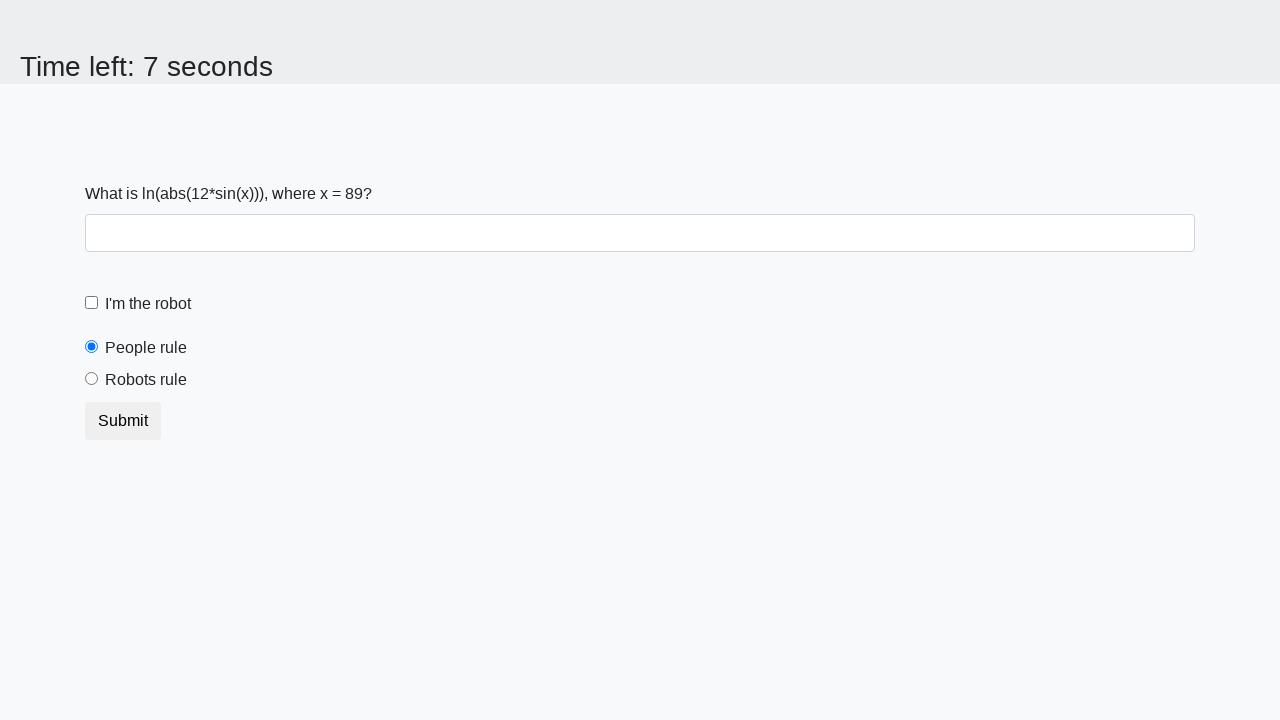